Tests a registration form by filling in personal details including name, address, email, phone, selecting gender, checking a checkbox, and selecting options from dropdown menus for skills and countries.

Starting URL: https://demo.automationtesting.in/

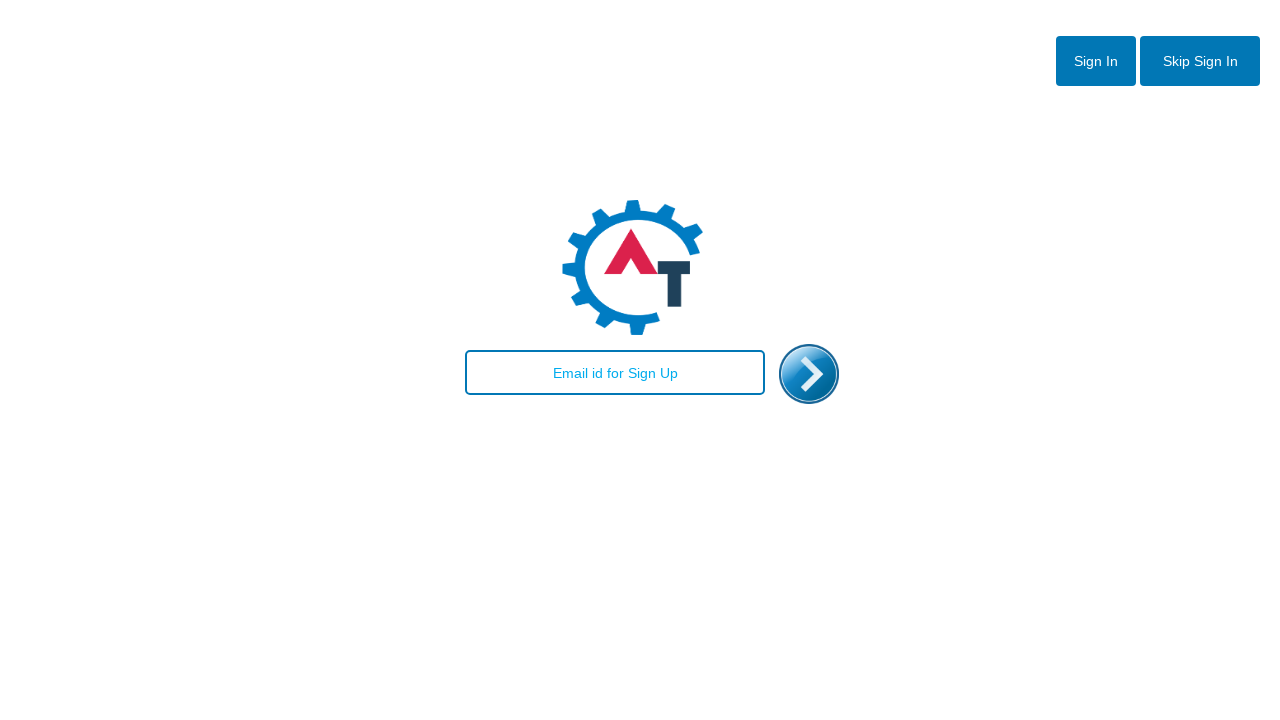

Clicked 'Skip Sign In' link at (1200, 61) on text=Skip Sign In
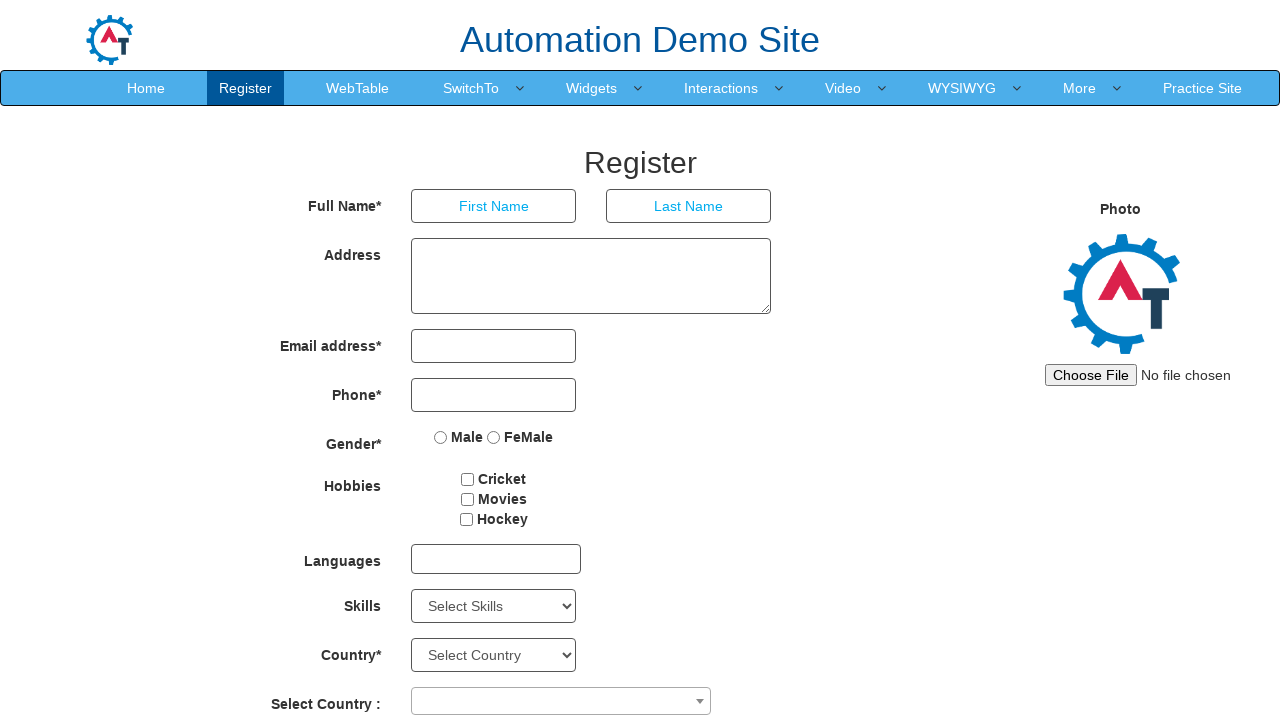

Filled first name field with 'Rajinikanth' on (//input[@type='text'])[1]
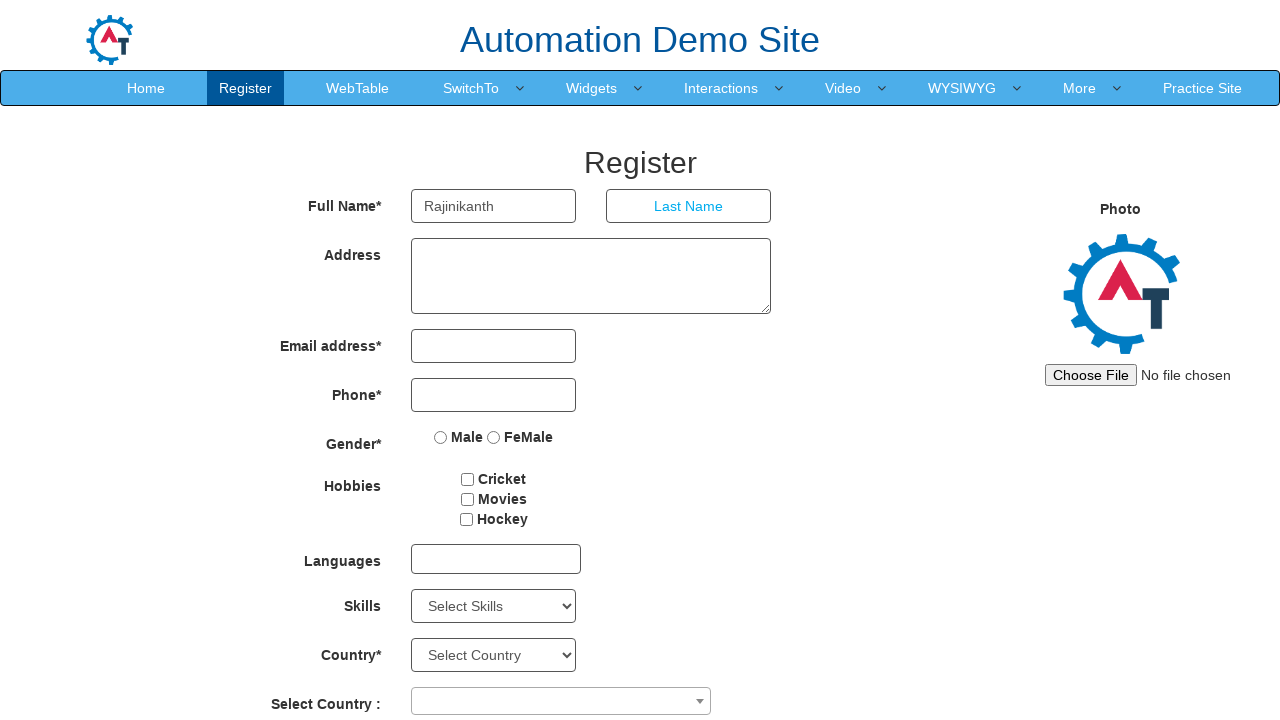

Filled last name field with 'Pole' on (//input[@type='text'])[2]
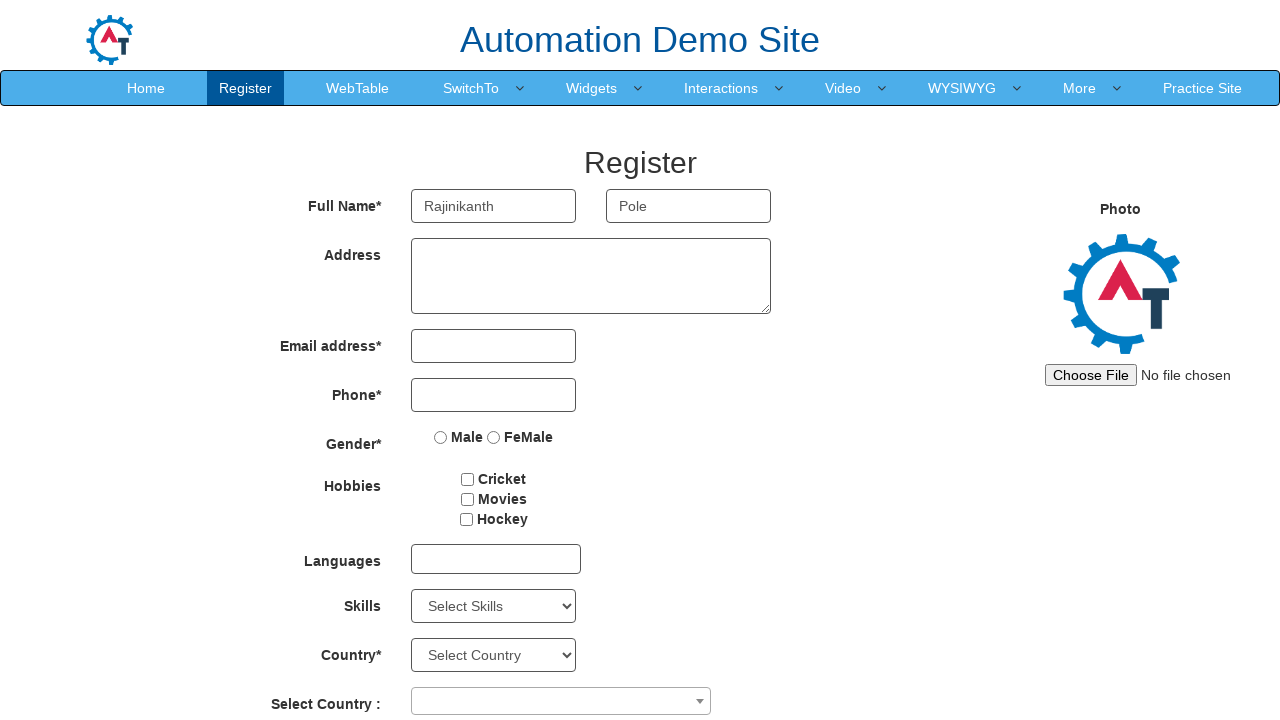

Filled address field with 'Vilasagar' on textarea[ng-model='Adress']
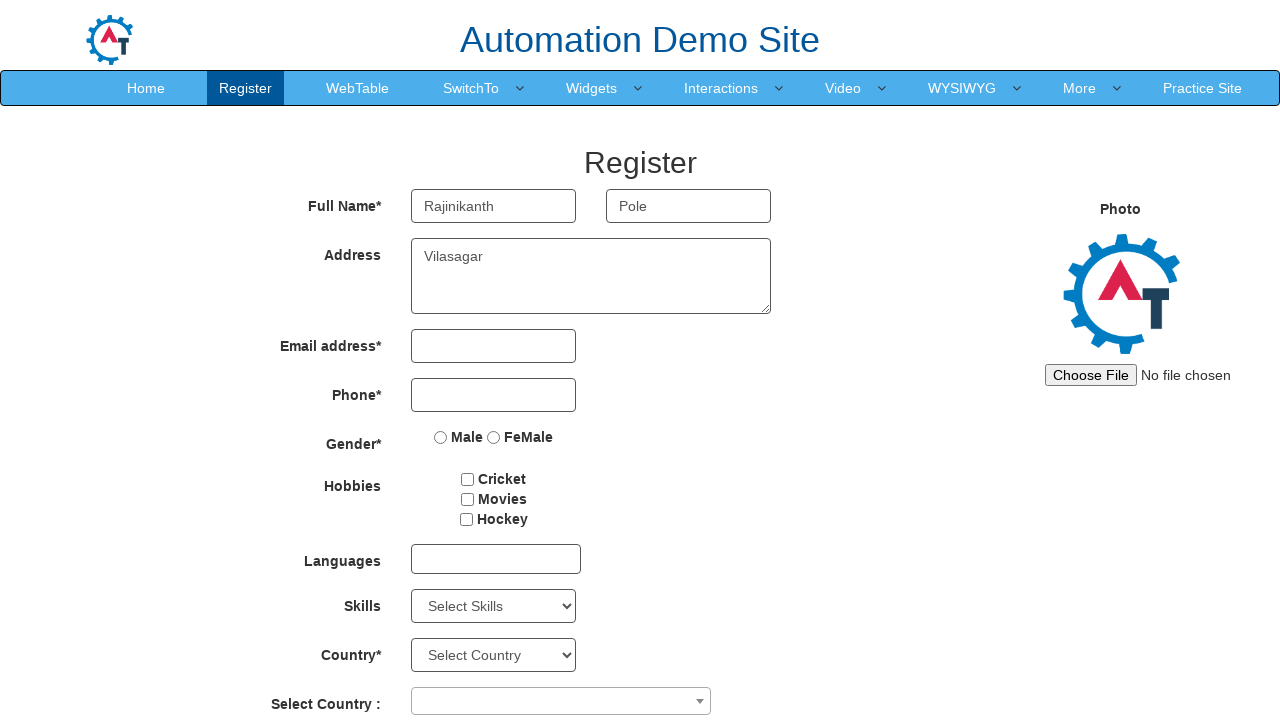

Filled email field with 'rajini.pole@gmail.com' on input[ng-model='EmailAdress']
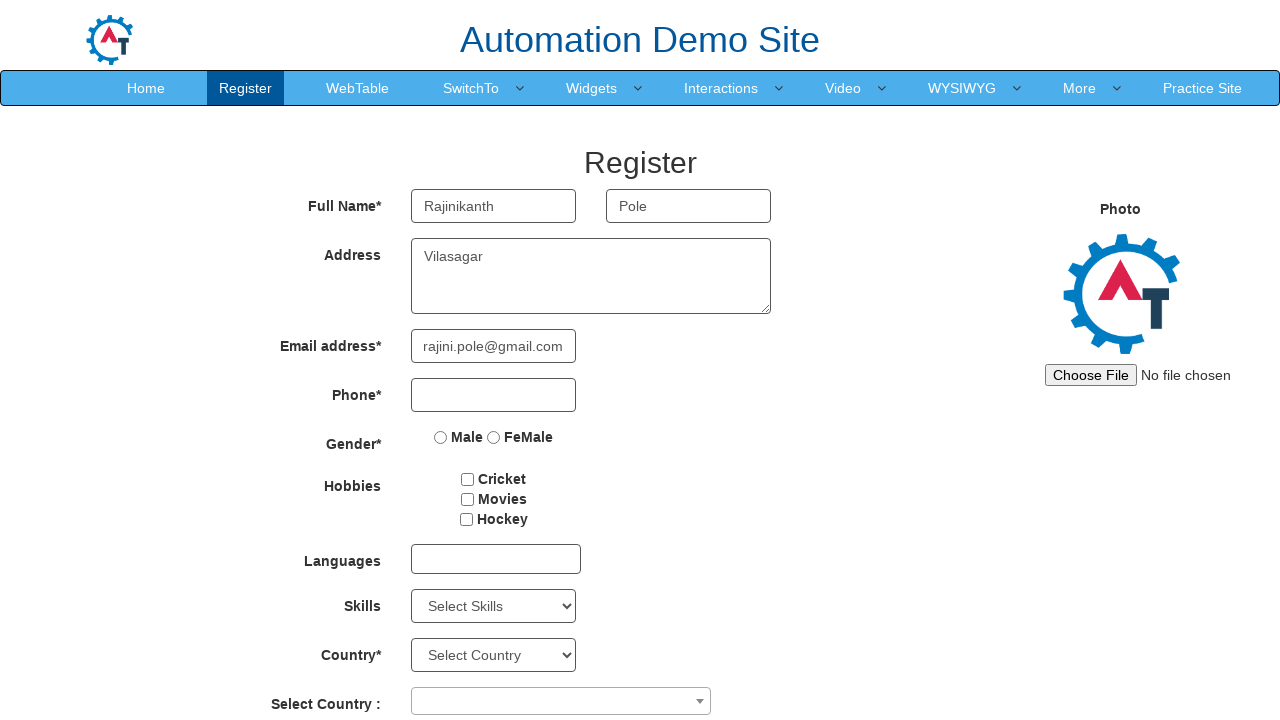

Filled phone field with '8008239359' on input[ng-model='Phone']
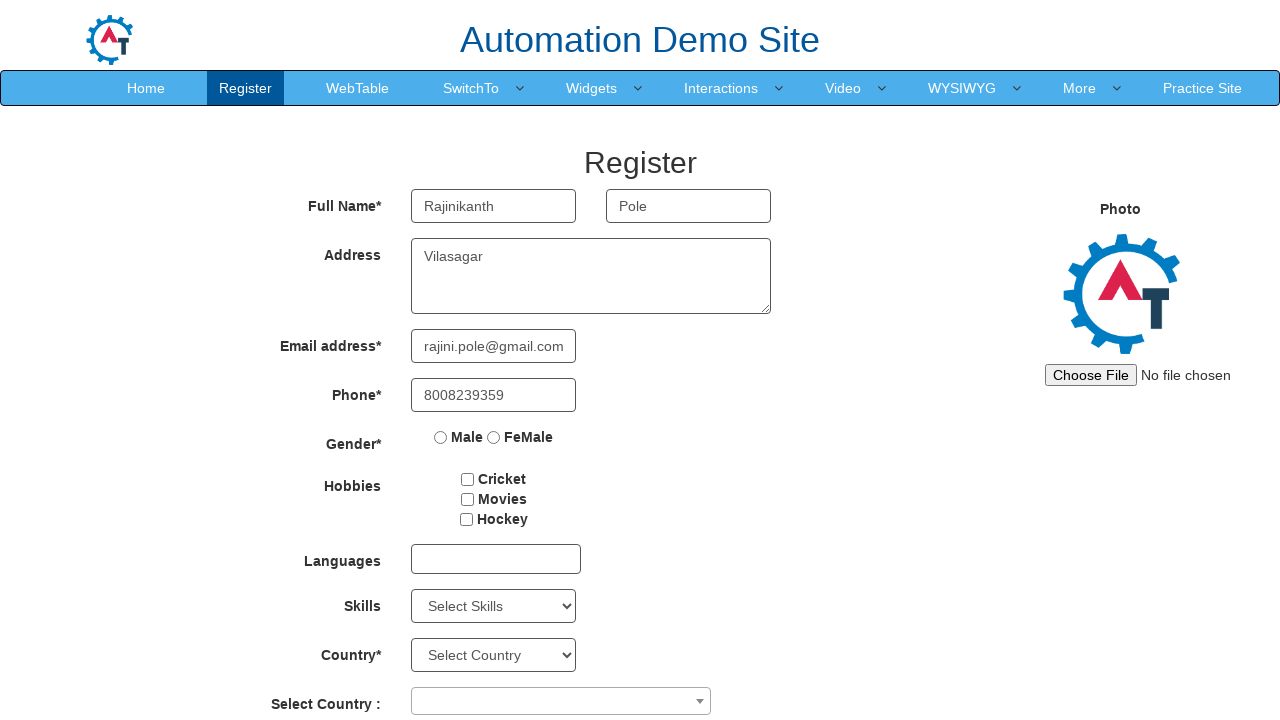

Selected gender radio button (first option) at (441, 437) on (//input[@type='radio'])[1]
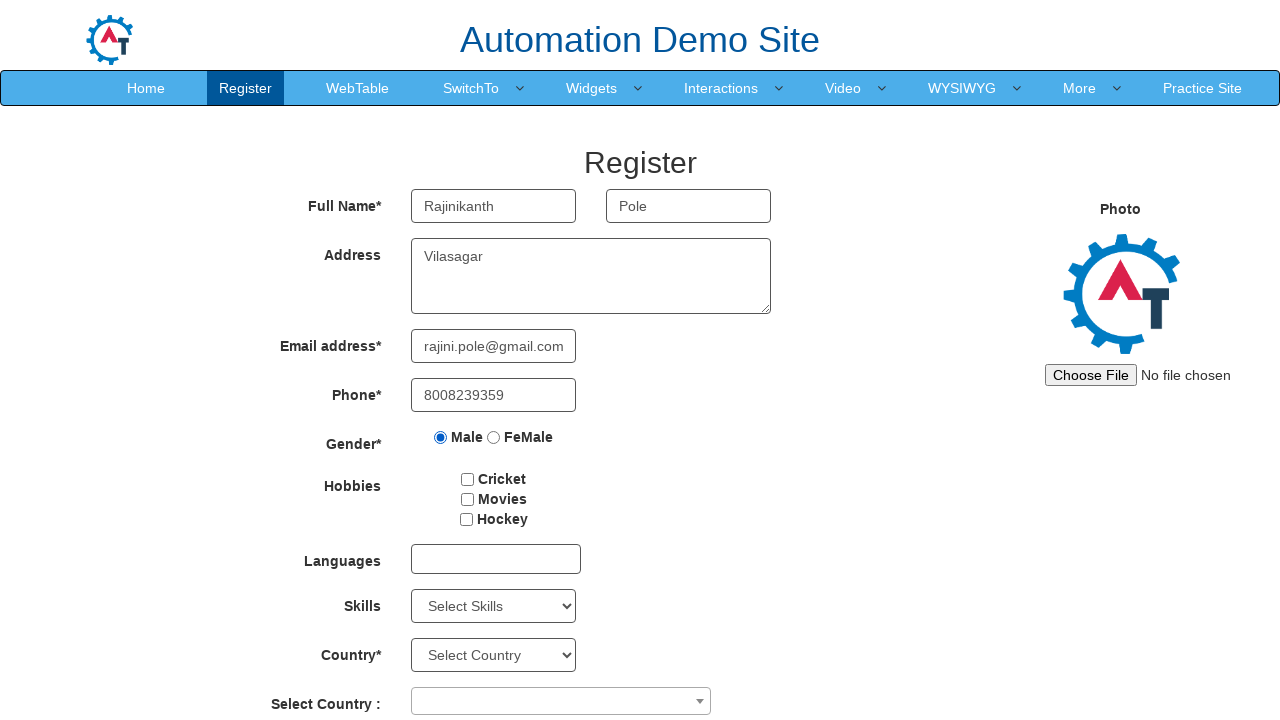

Checked the first checkbox at (468, 479) on #checkbox1
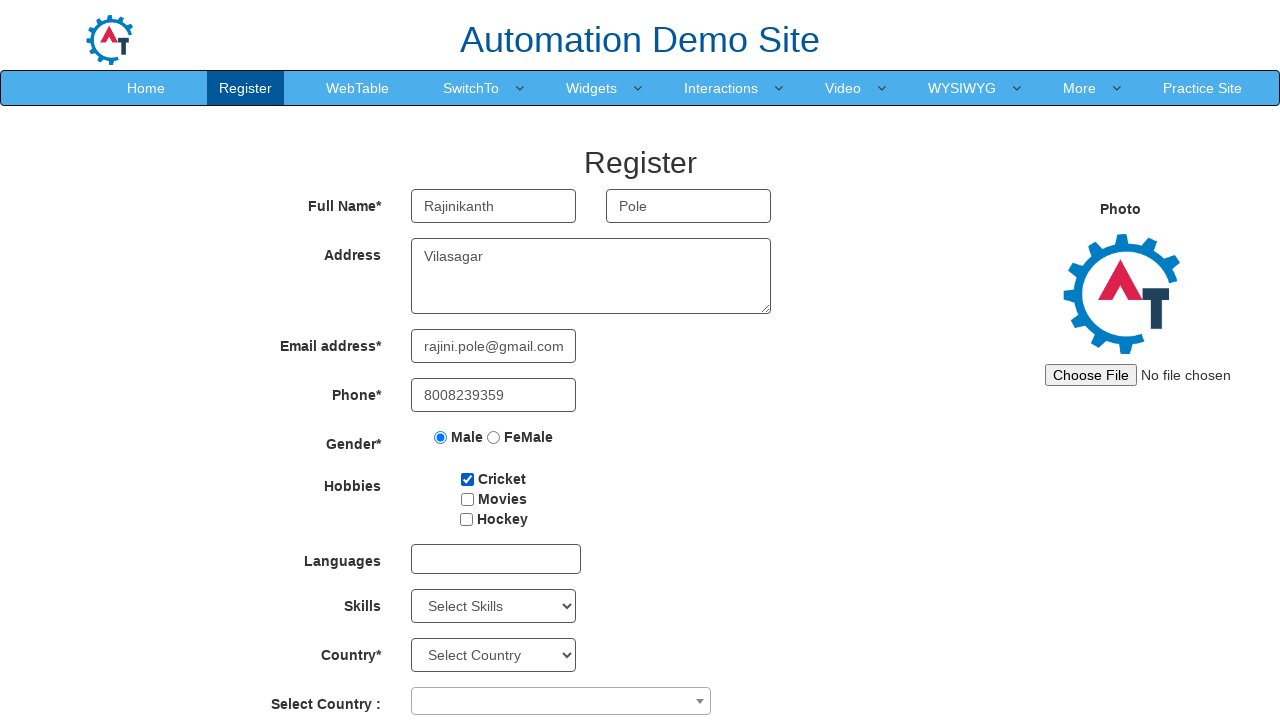

Selected skill from dropdown (index 3) on #Skills
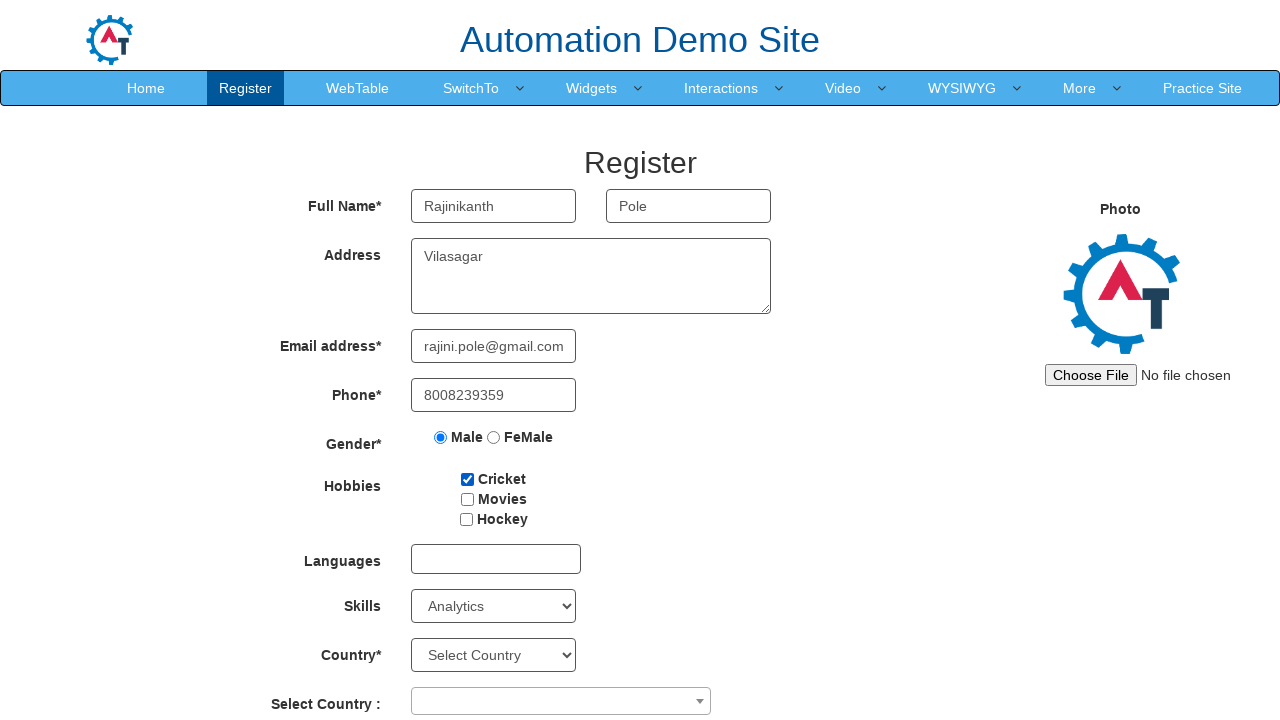

Selected country from dropdown (index 0) on #countries
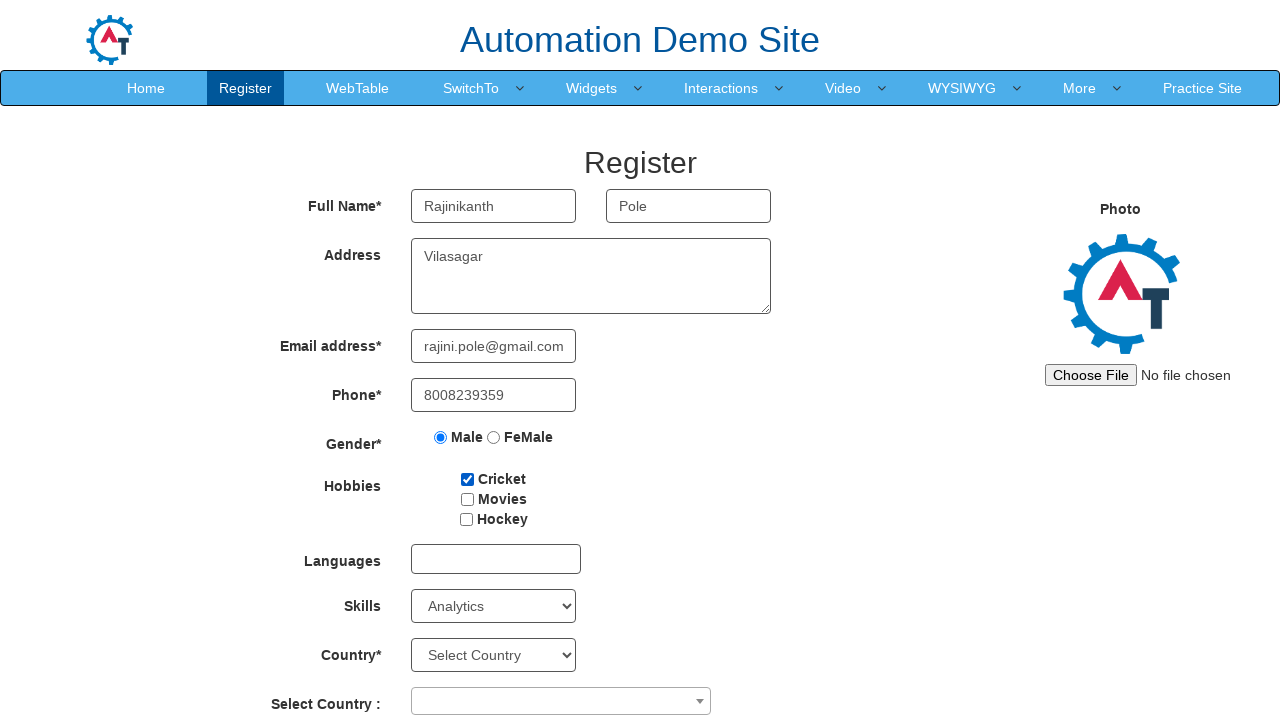

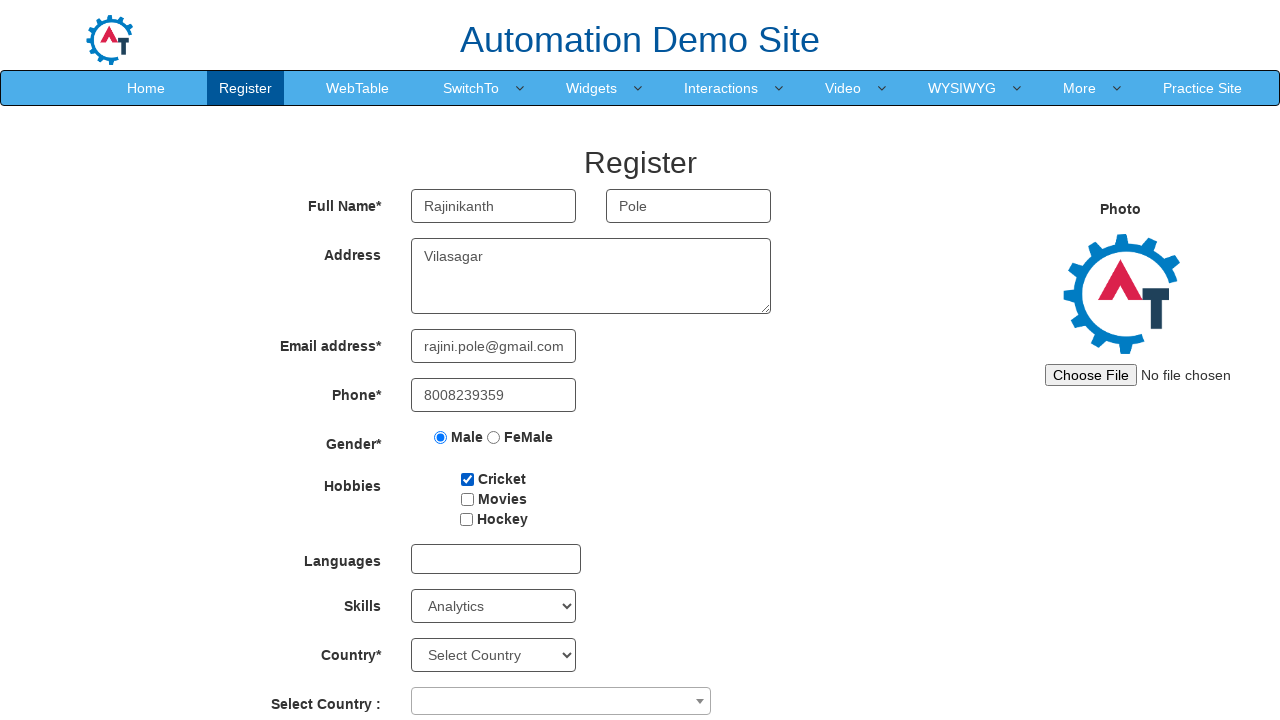